Fills out a form with first name, last name, and email, then submits it by clicking the submit button

Starting URL: https://secure-retreat-92358.herokuapp.com/

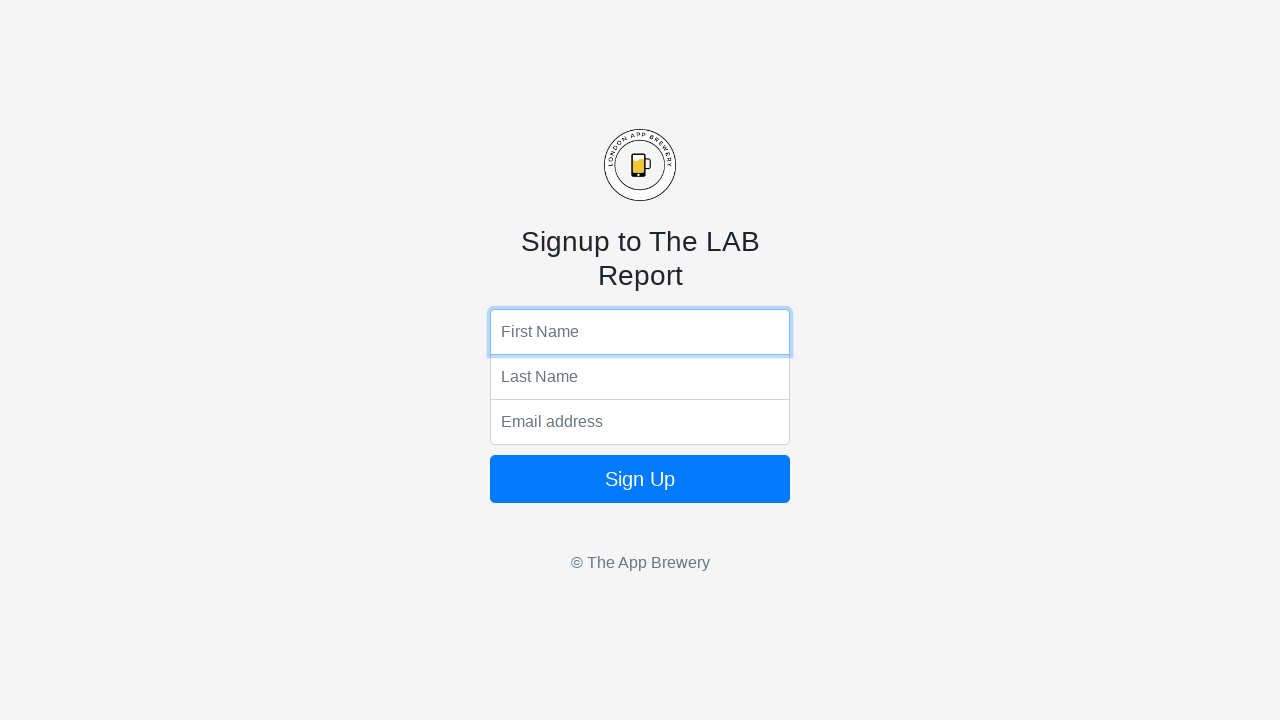

Filled first name field with 'Python' on input[name='fName']
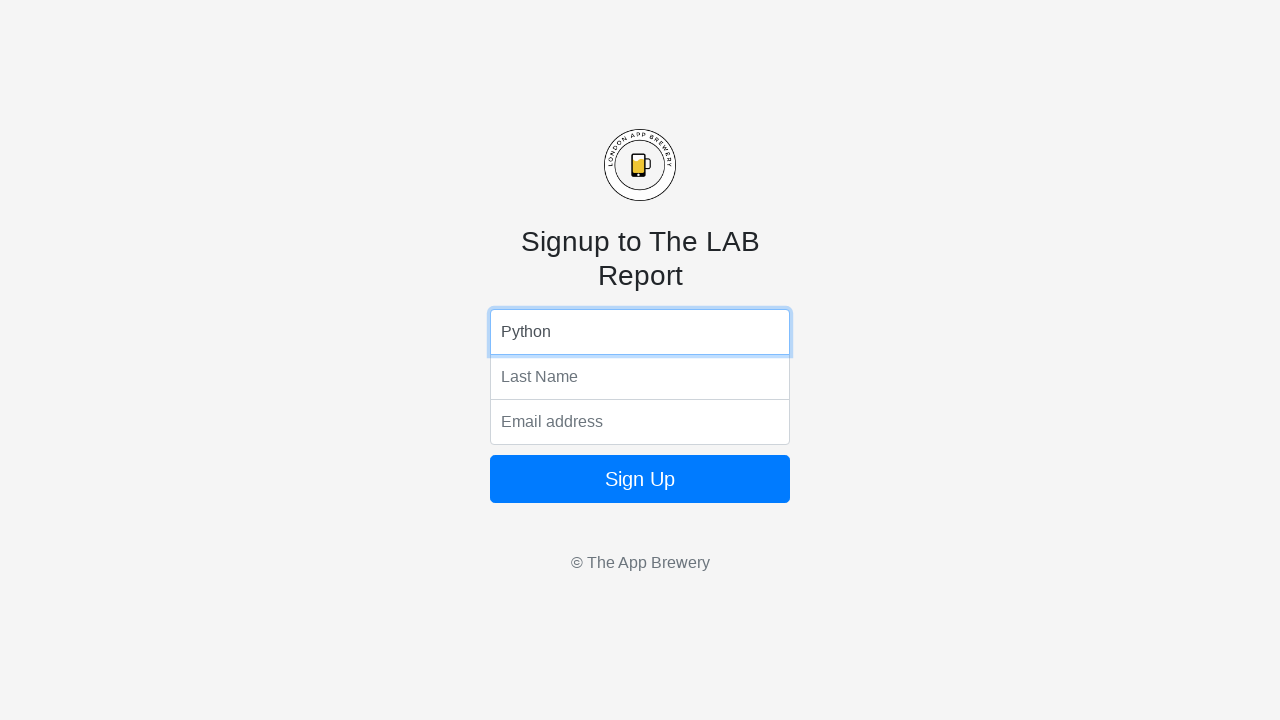

Filled last name field with 'test' on input[name='lName']
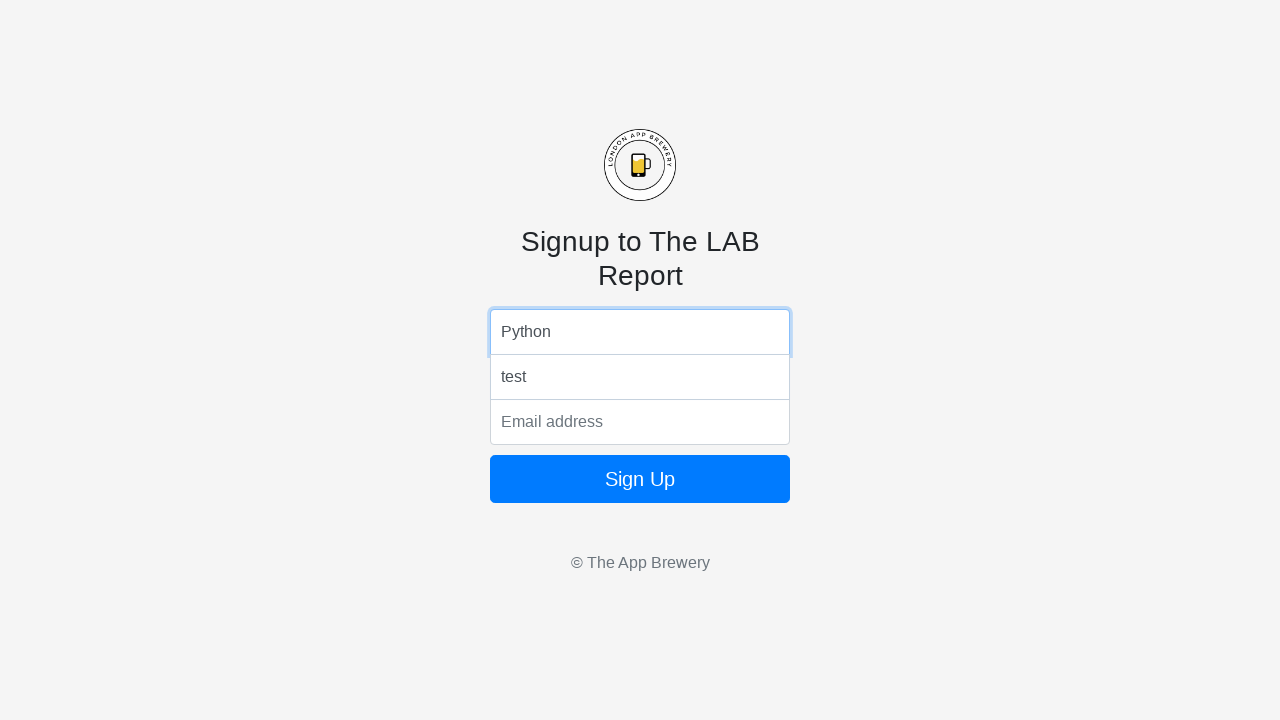

Filled email field with 'Python@yahoo.com' on input[name='email']
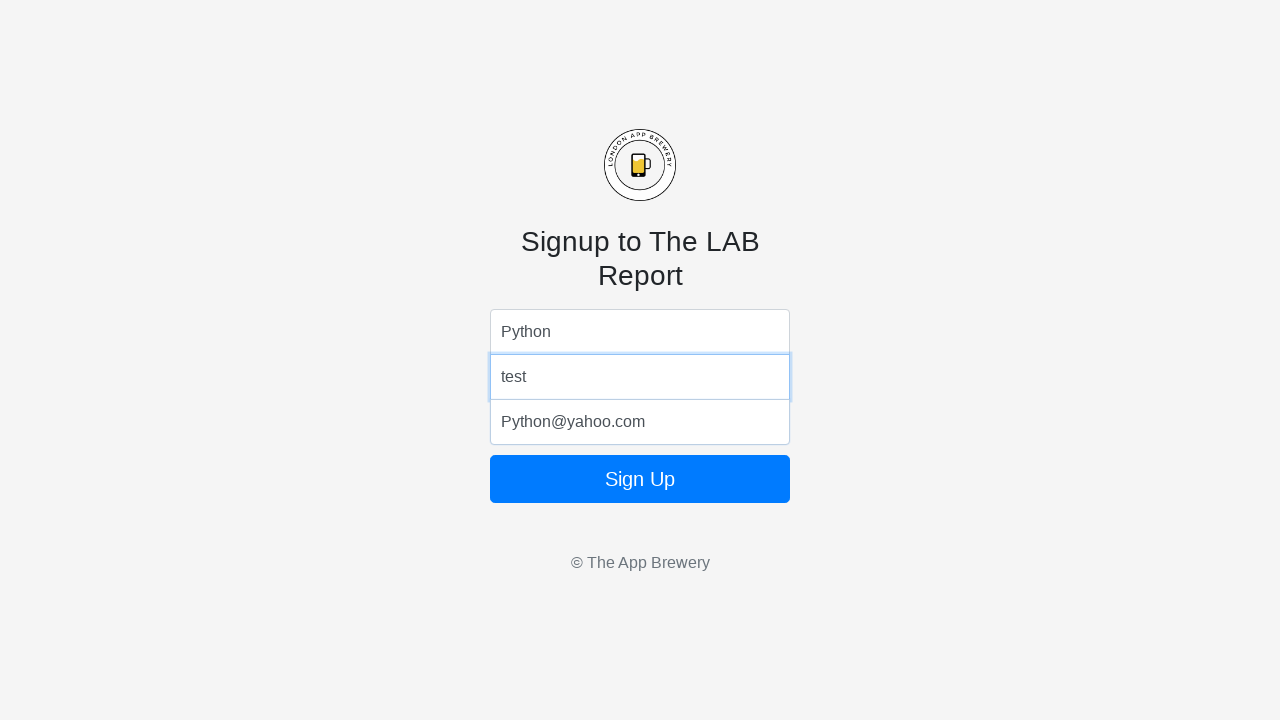

Clicked submit button to submit the form at (640, 479) on form button
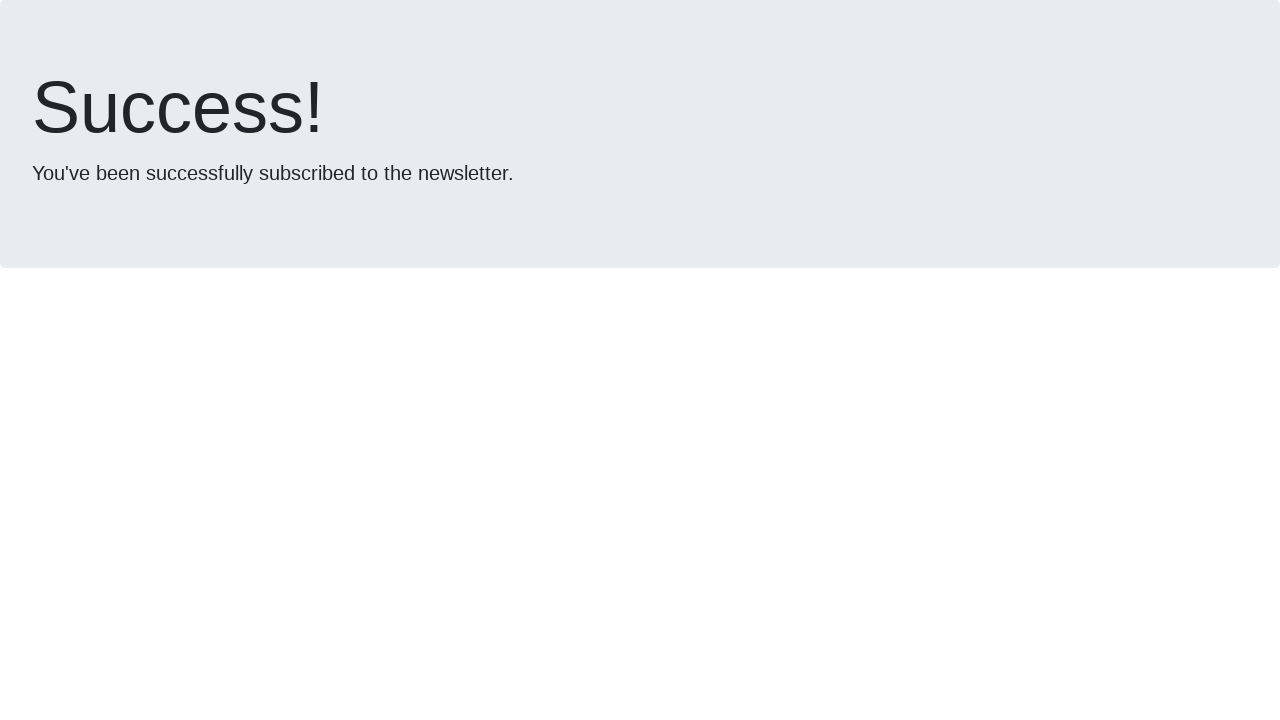

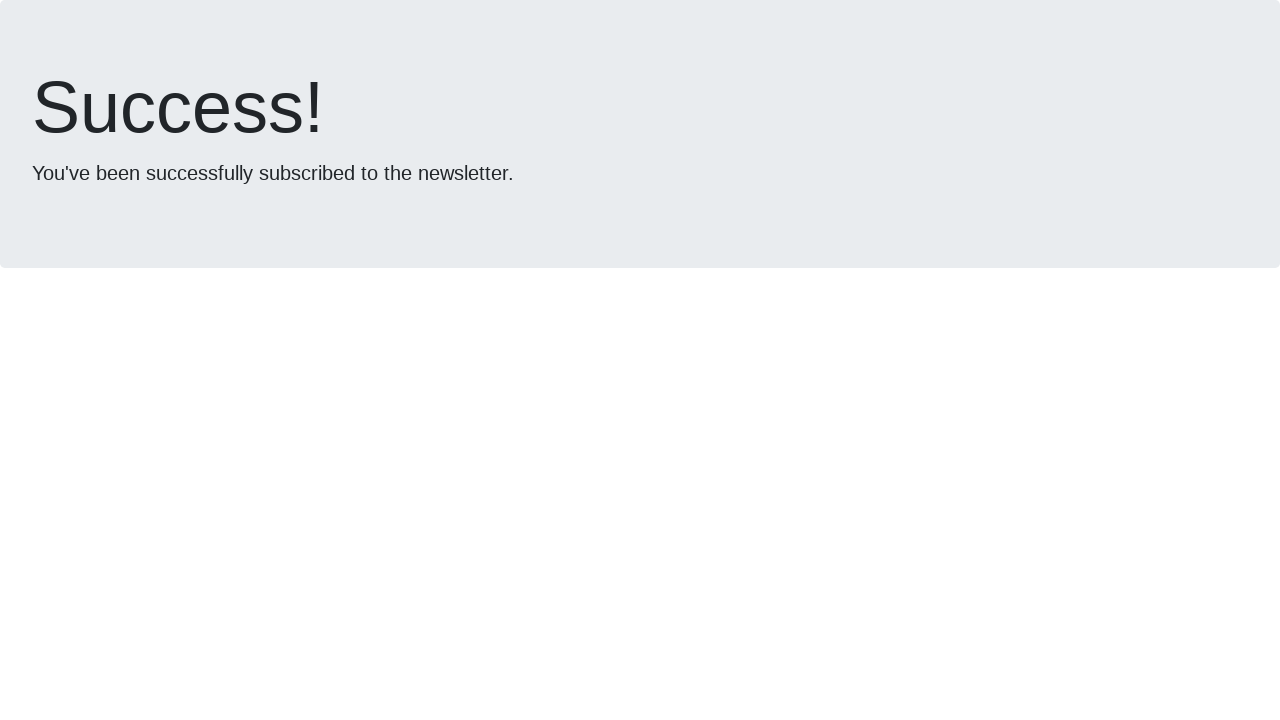